Tests the flight search functionality on SpiceJet by clicking and entering a departure city

Starting URL: https://www.spicejet.com/

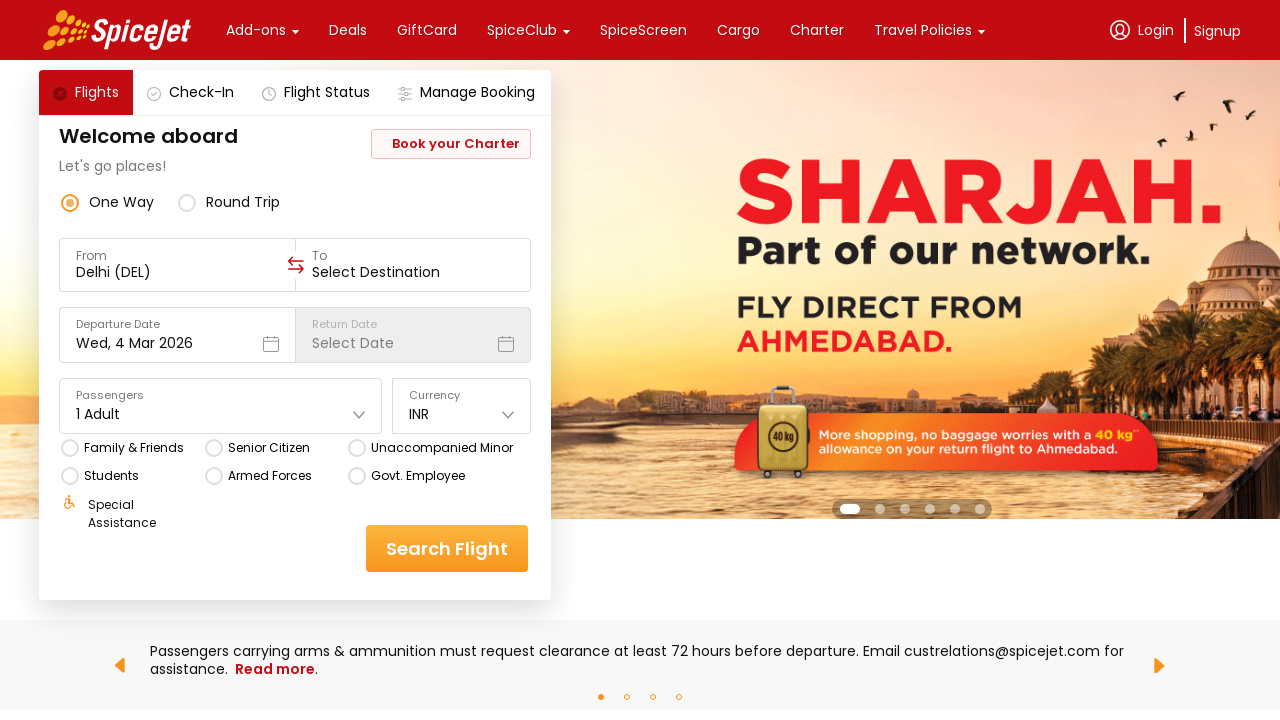

Clicked on the departure city input field at (178, 272) on xpath=//div[@data-testid='to-testID-origin']/div/div/input
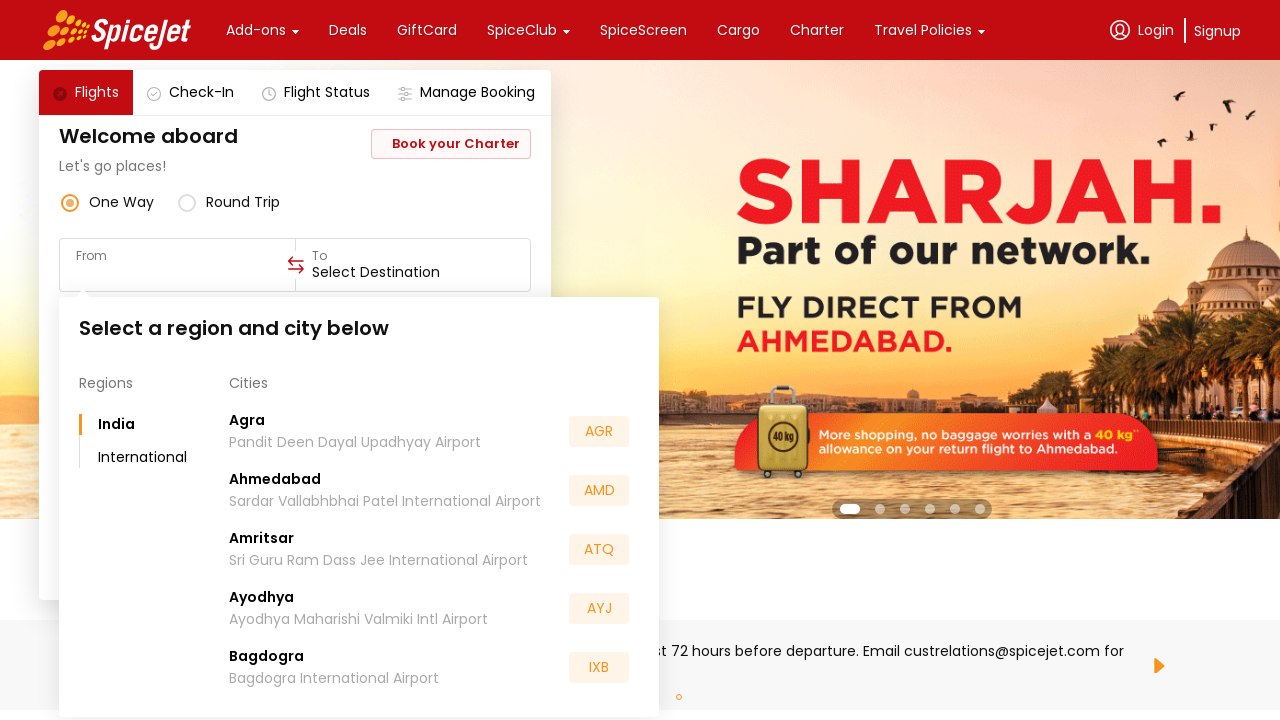

Entered 'Mumbai' as the departure city on xpath=//div[@data-testid='to-testID-origin']/div/div/input
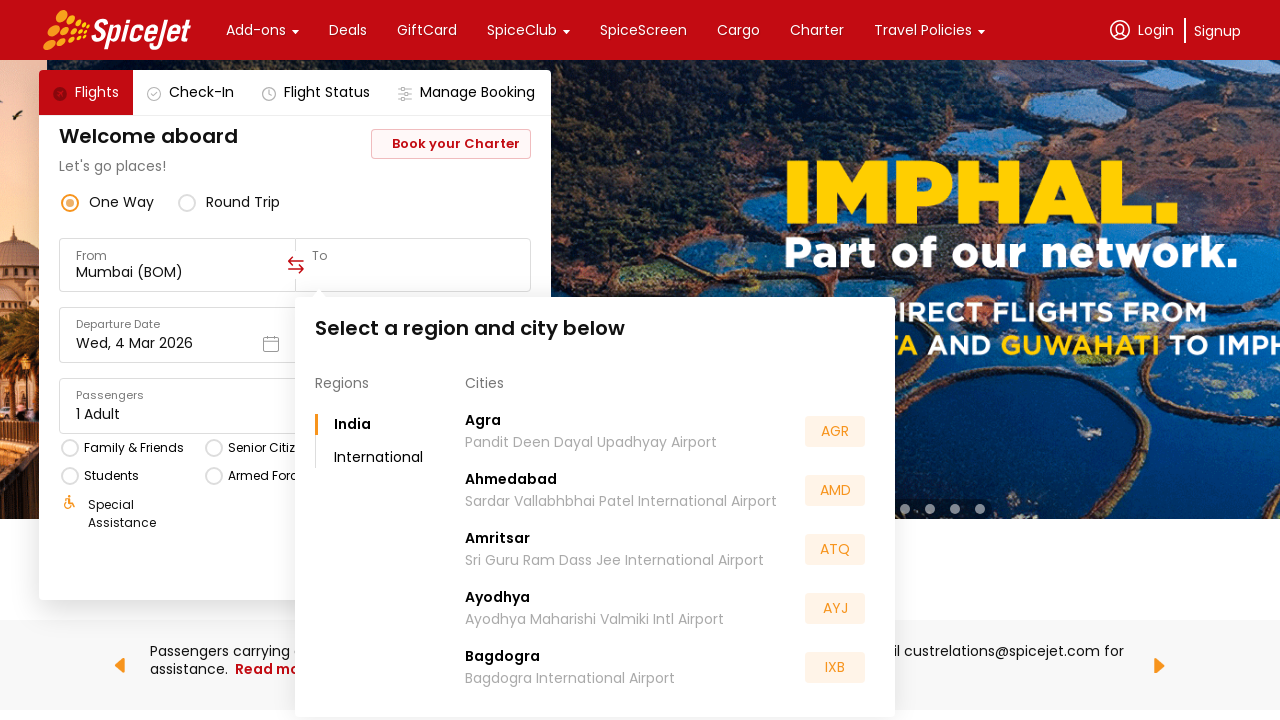

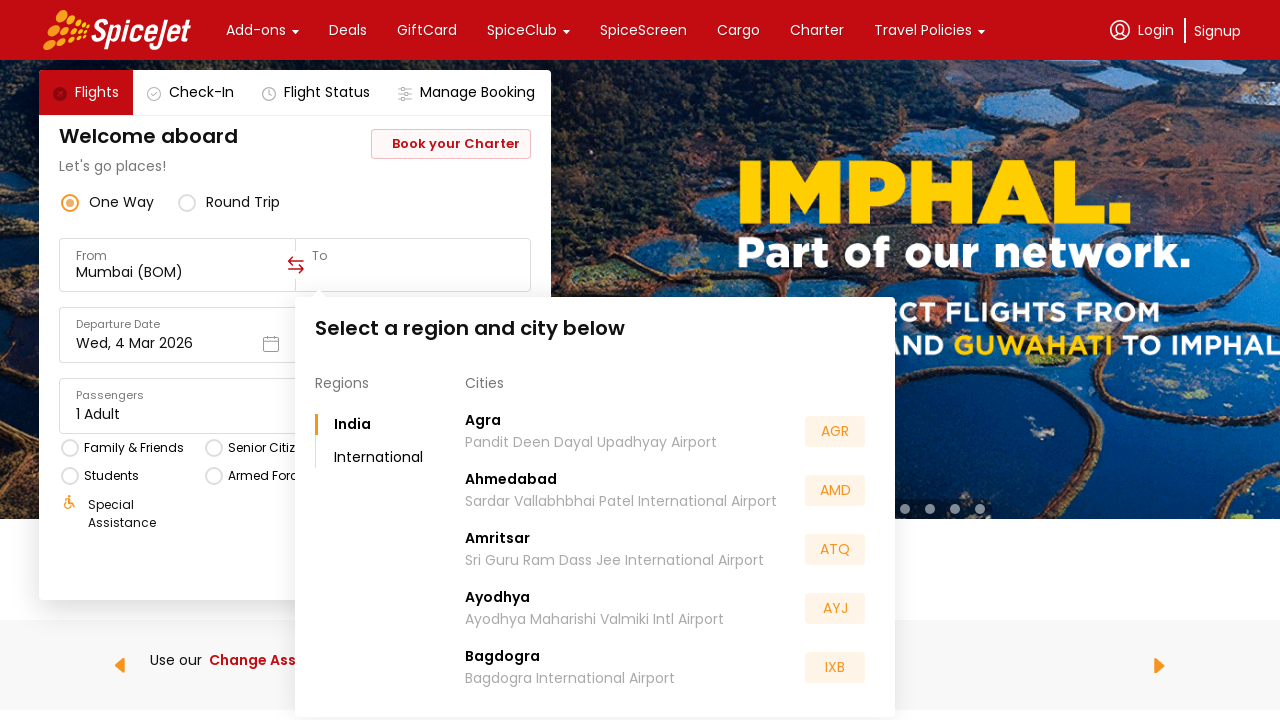